Navigates to the Tabs widget page, clicks on the Use tab, and verifies the expected content is displayed

Starting URL: https://demoqa.com

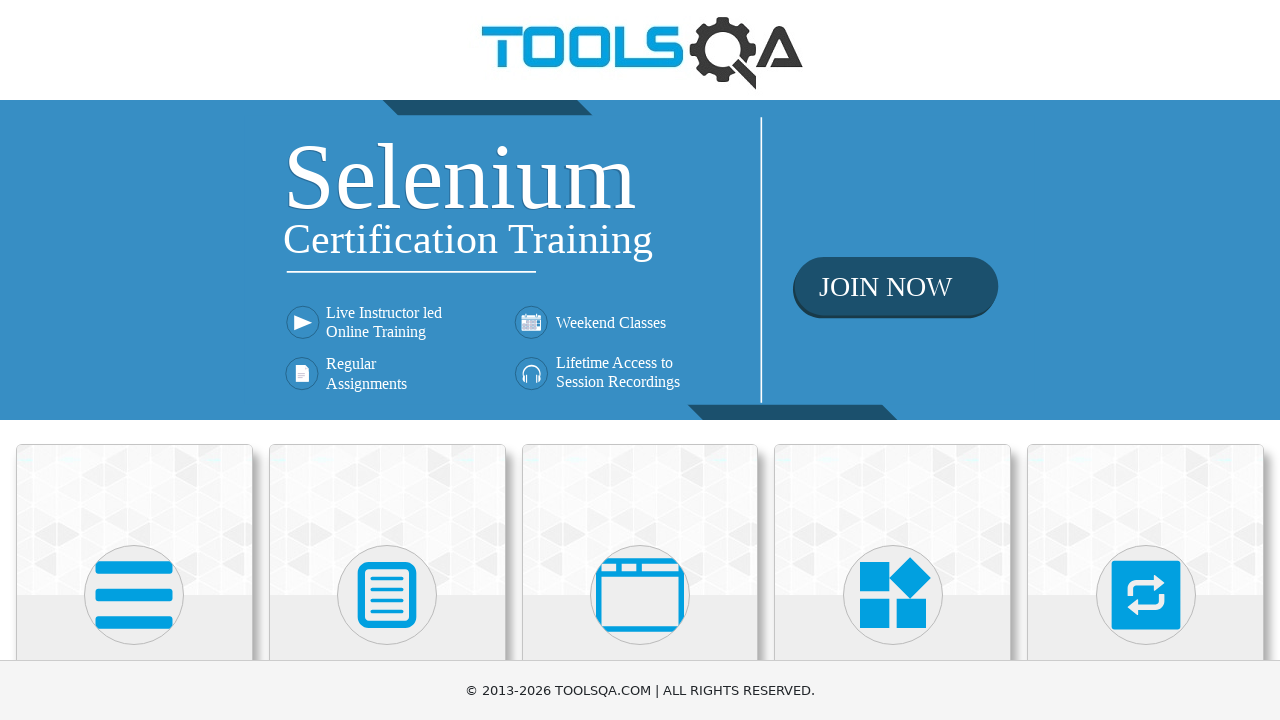

Clicked on Widgets heading at (893, 360) on internal:role=heading[name="Widgets"i]
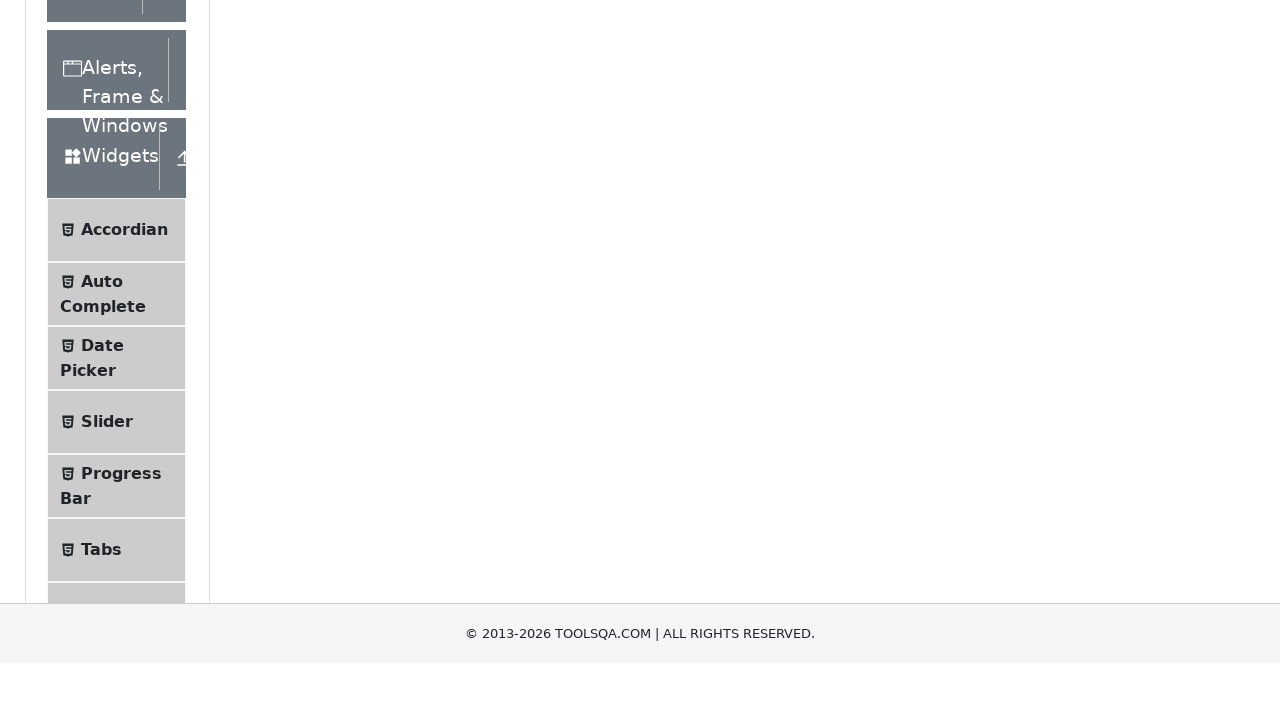

Clicked on Tabs menu item at (101, 361) on internal:text="Tabs"i
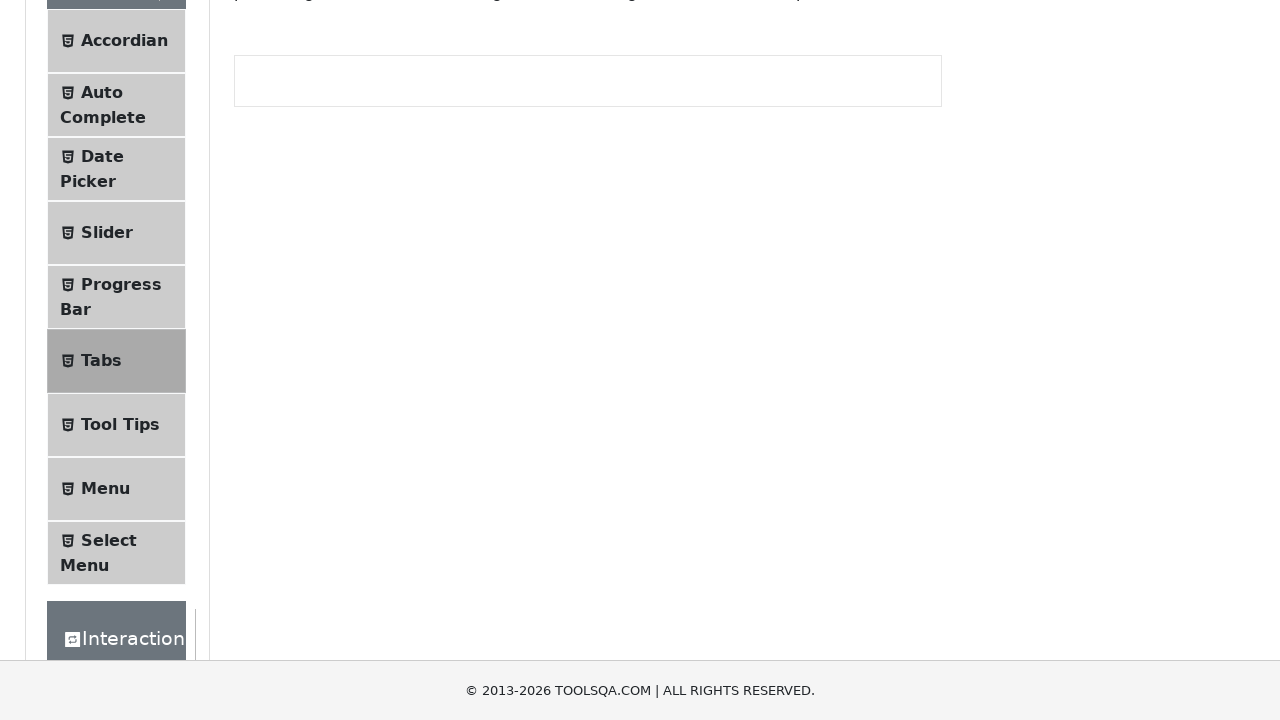

Clicked on Use tab at (424, 284) on internal:role=tab[name="Use"i]
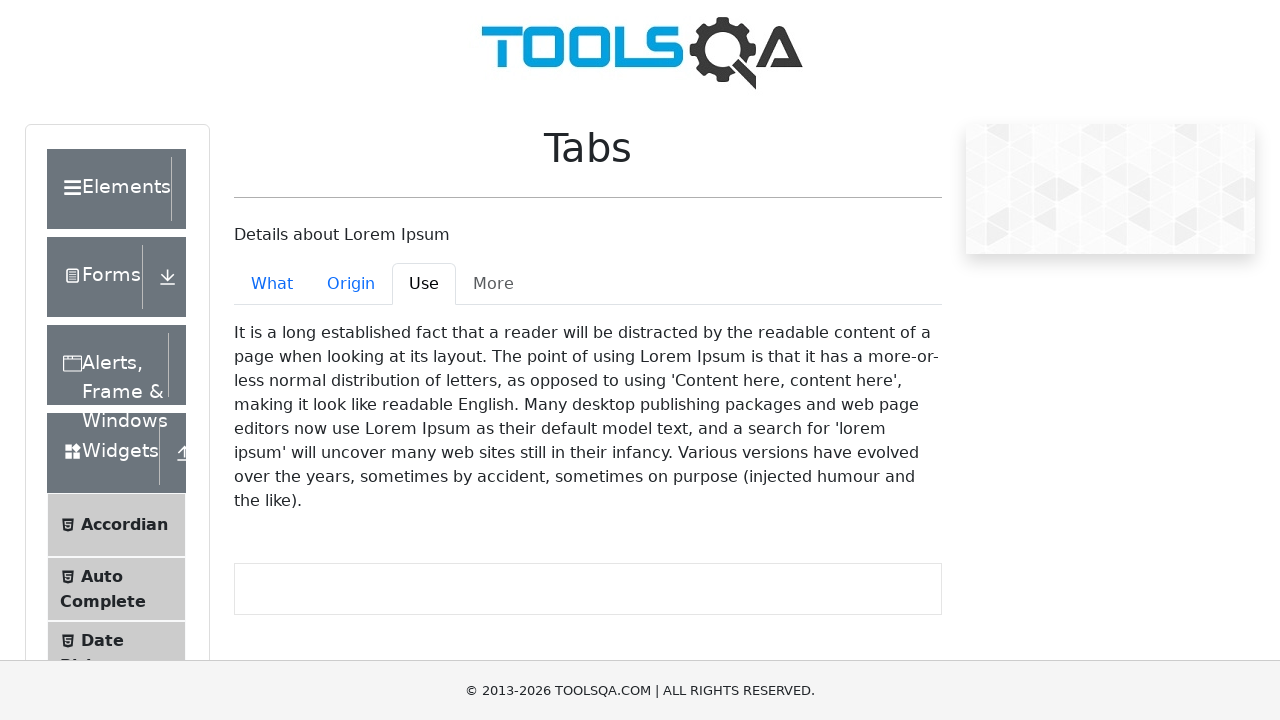

Verified expected content is displayed in Use tab
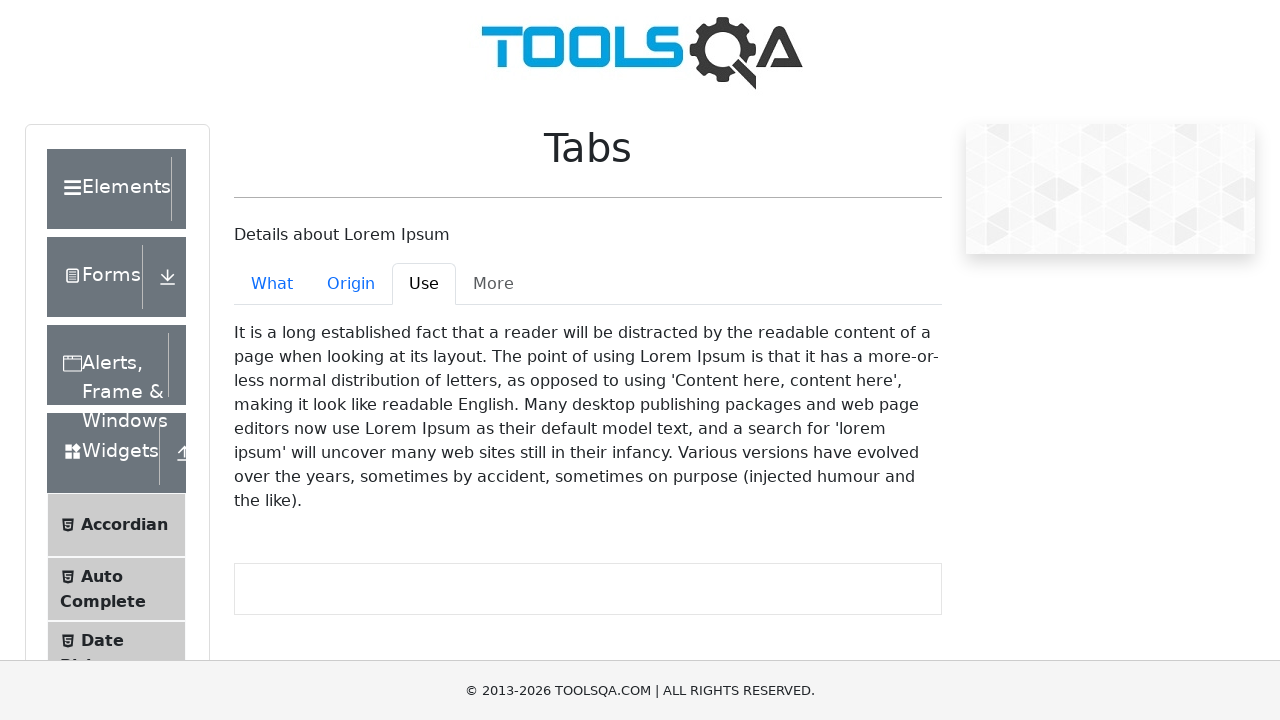

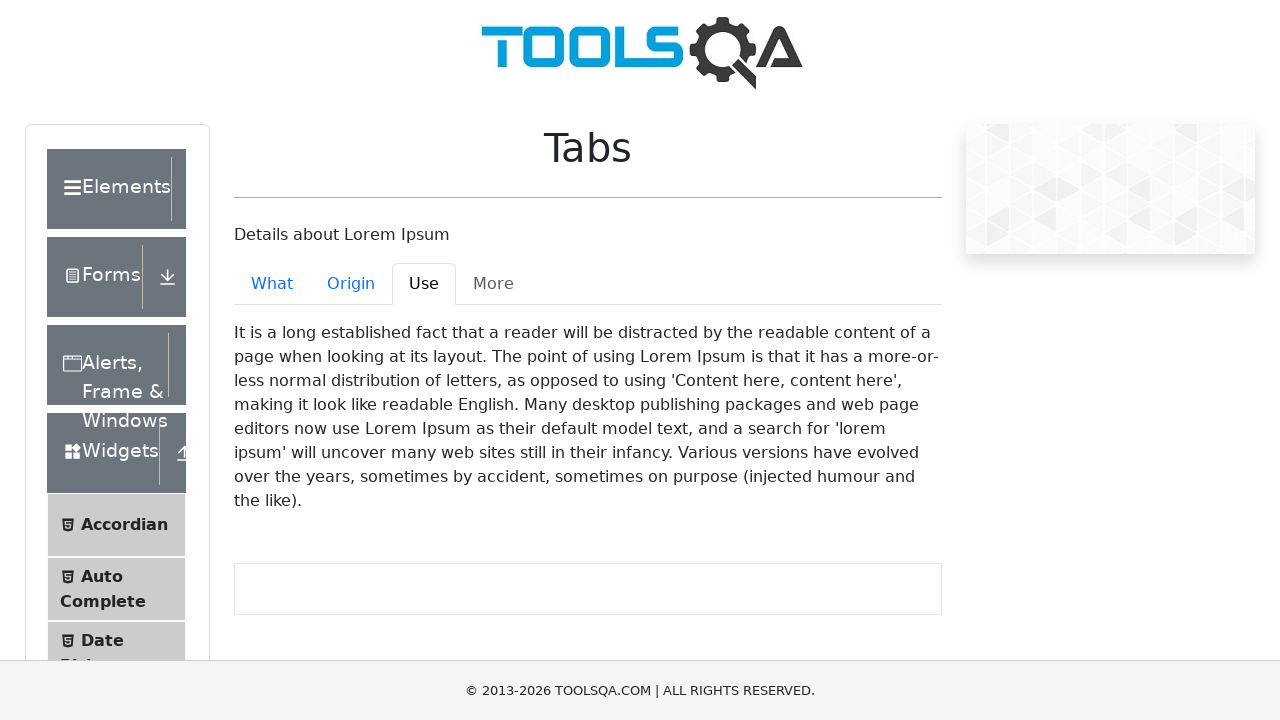